Tests iframe switching and drag-and-drop functionality by dragging a box element within an iframe, then switching back to main content and clicking a documentation link

Starting URL: https://jqueryui.com/draggable/

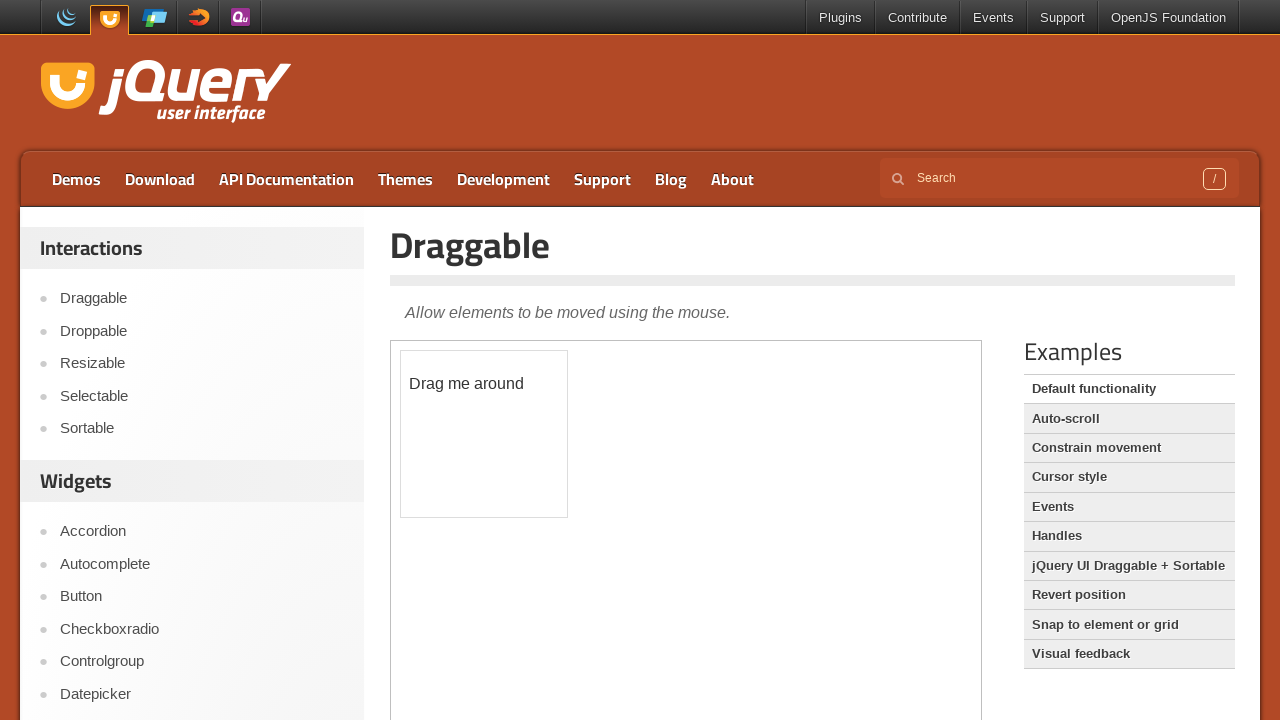

Located the demo iframe
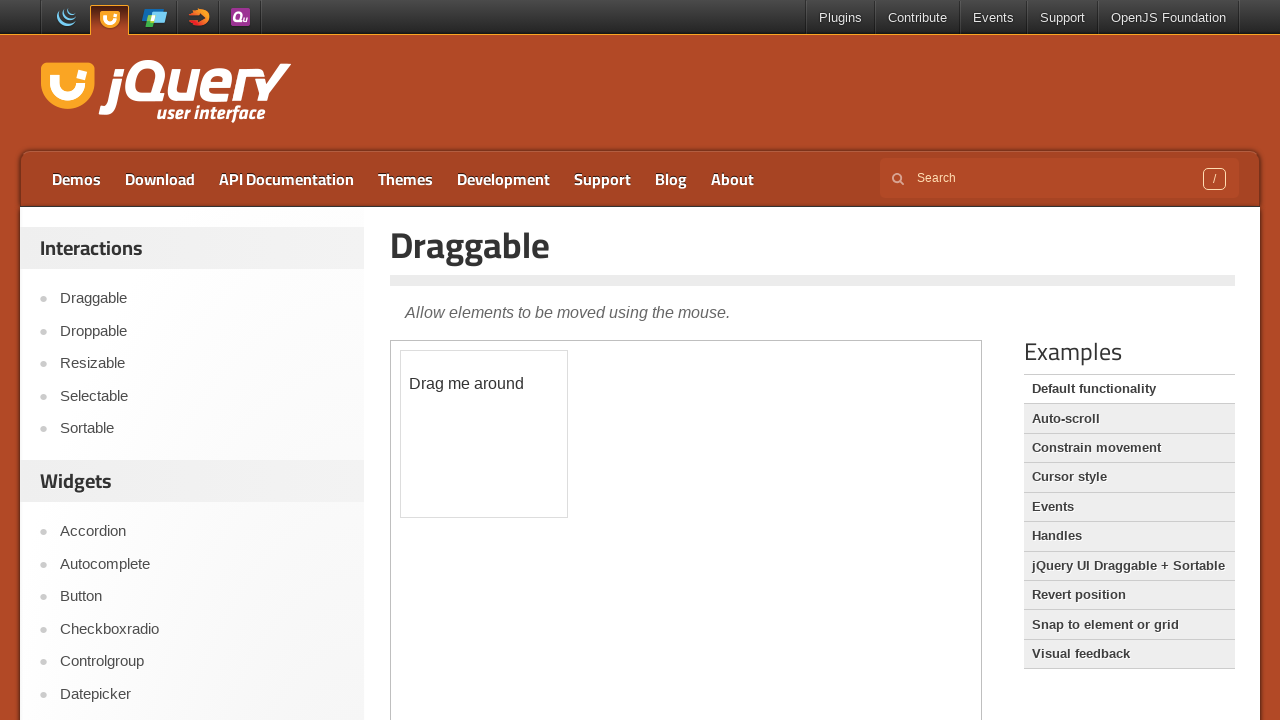

Located the draggable box element within the iframe
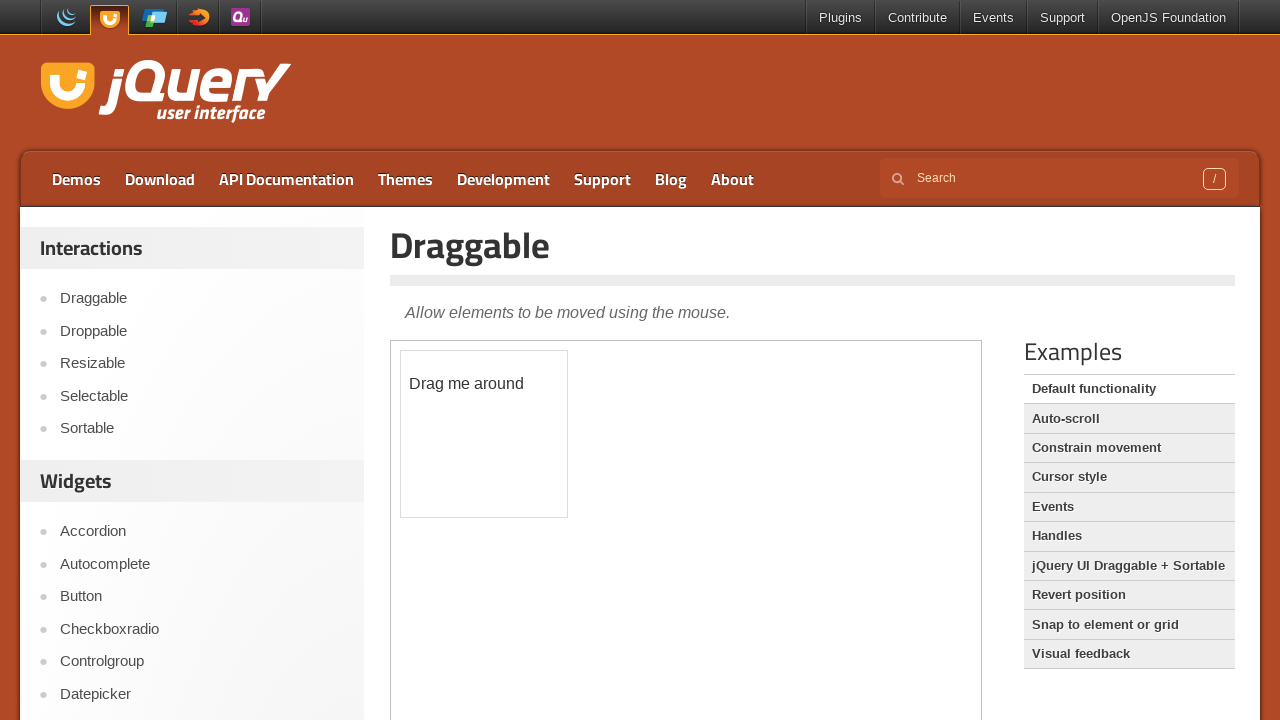

Dragged the box element within the iframe by offset (50, 50) at (451, 401)
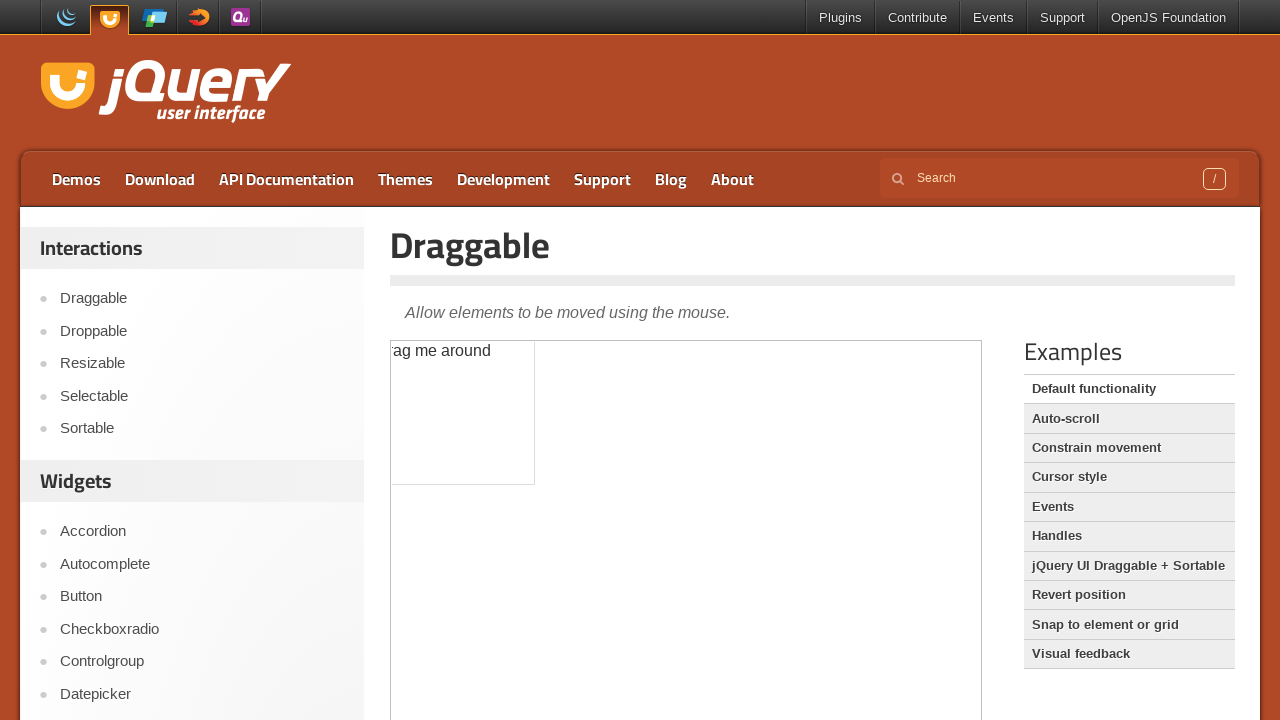

Switched back to main content and clicked API Documentation link at (286, 179) on a:text('API Documentation')
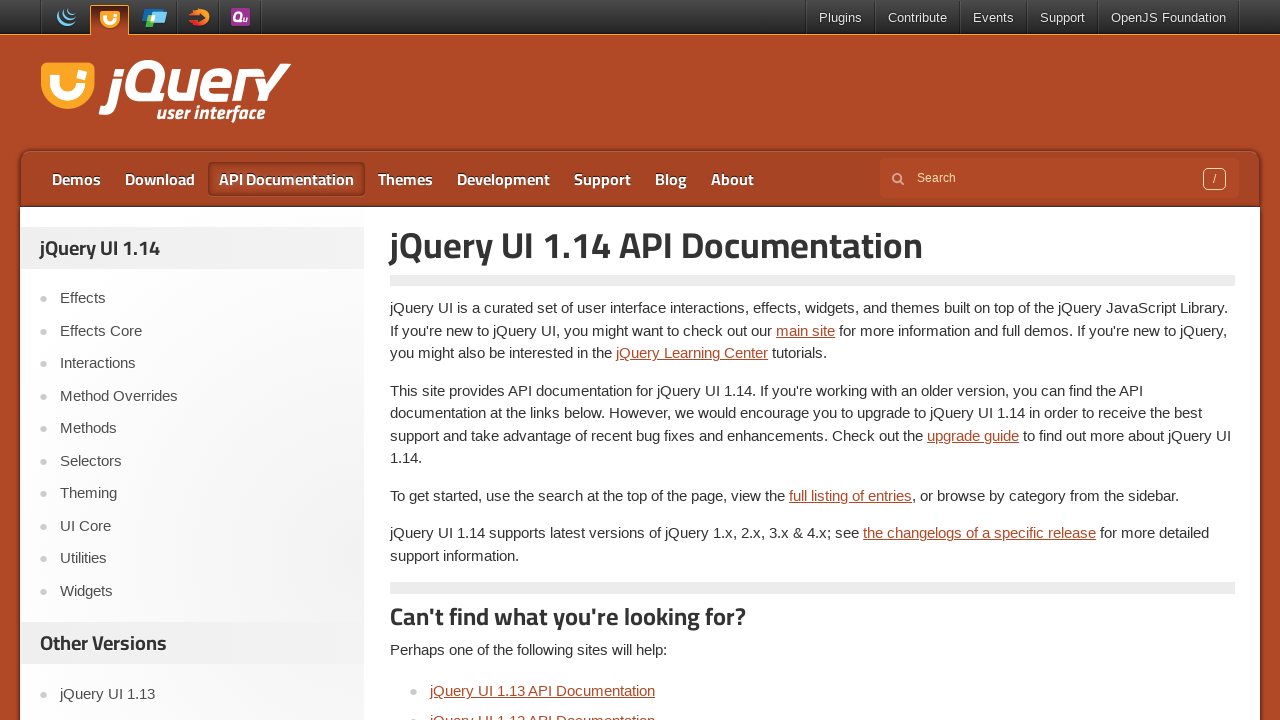

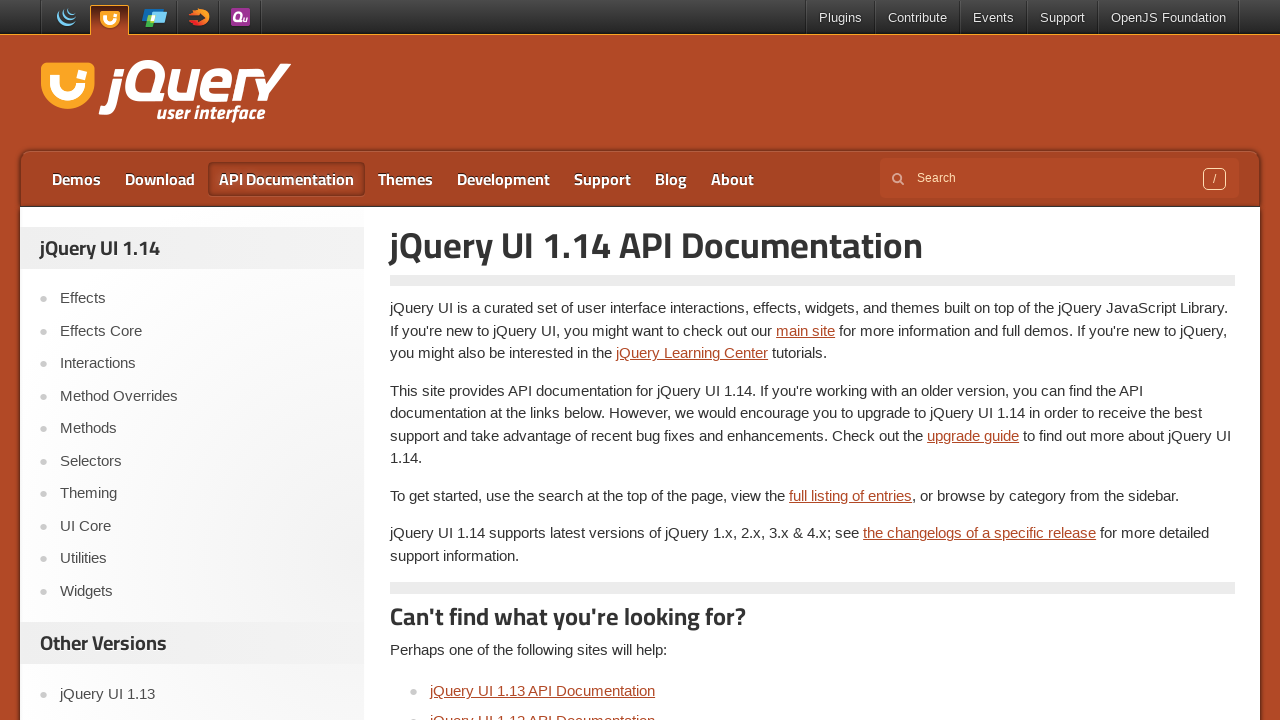